Opens the OrangeHRM demo application homepage and waits for the page to load, testing basic navigation functionality across different browsers.

Starting URL: https://opensource-demo.orangehrmlive.com

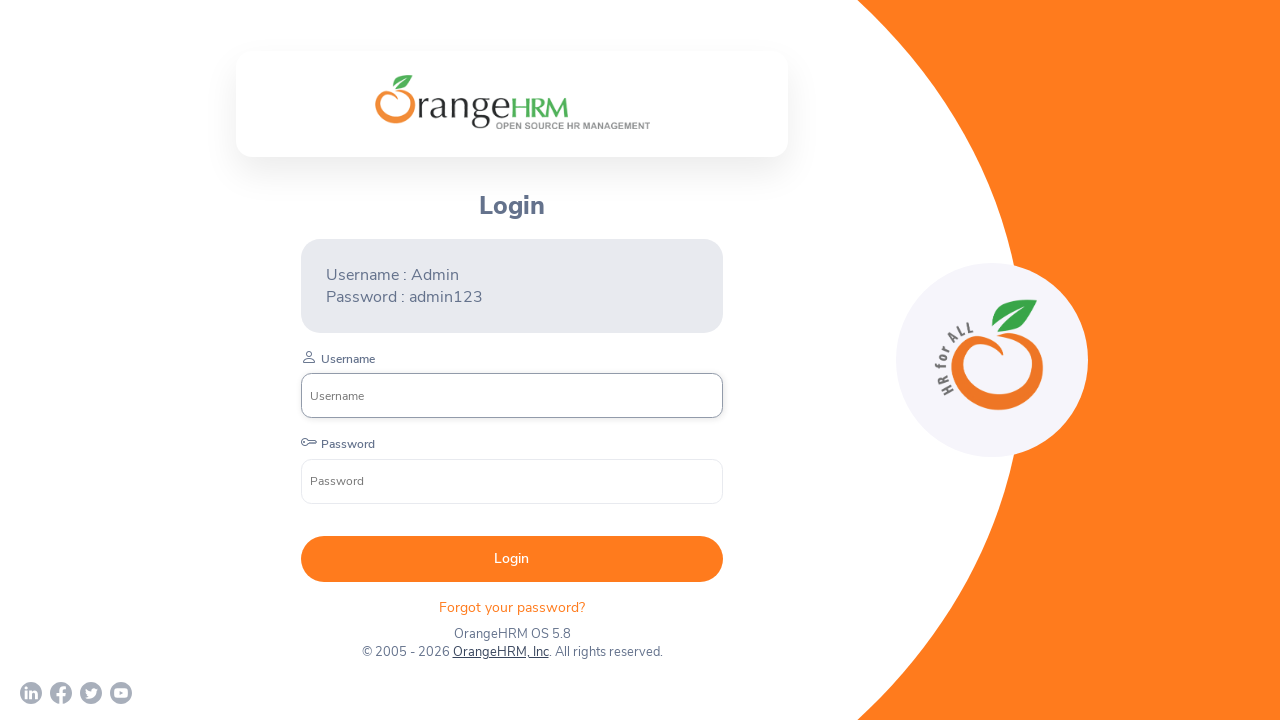

Waited for page to reach networkidle state
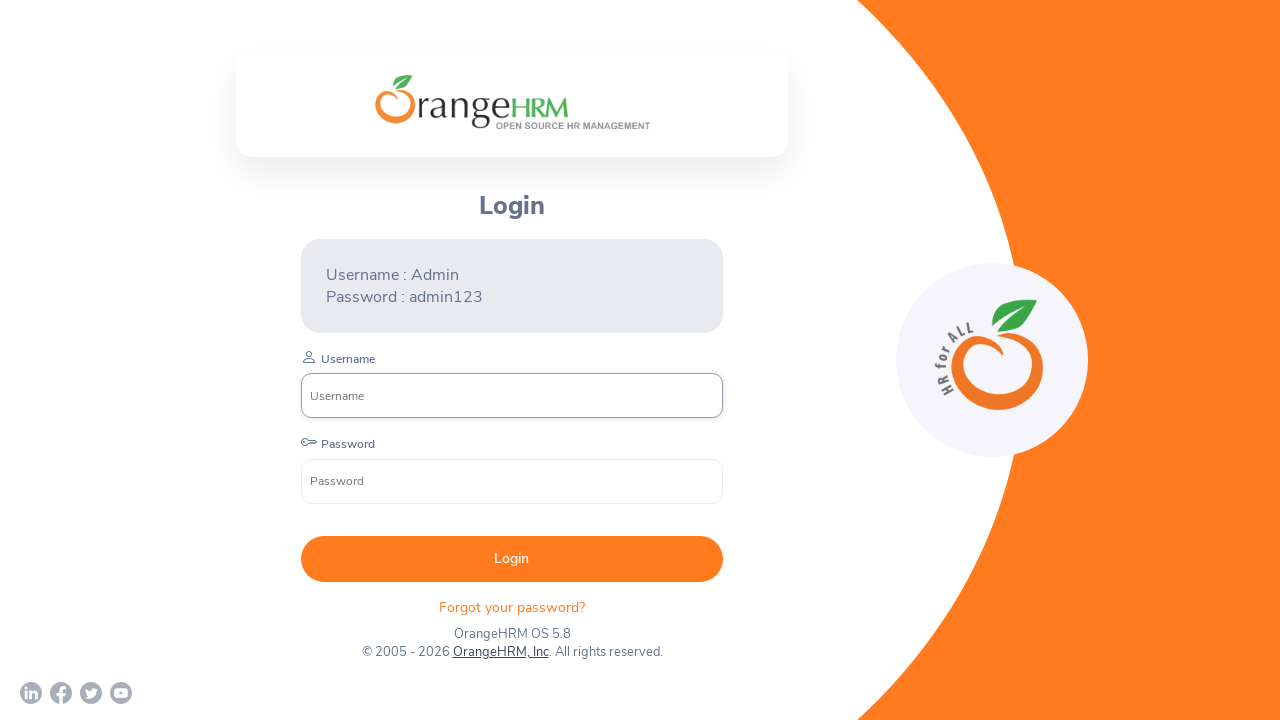

Verified login form is visible on OrangeHRM homepage
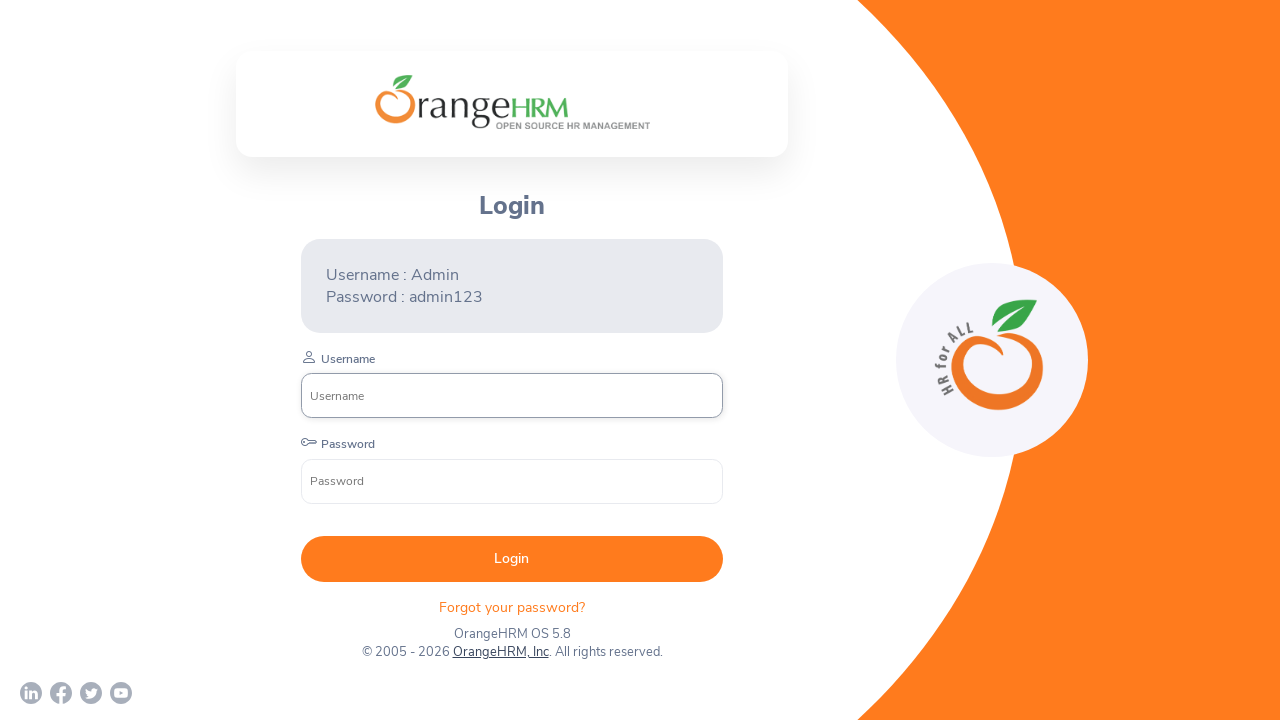

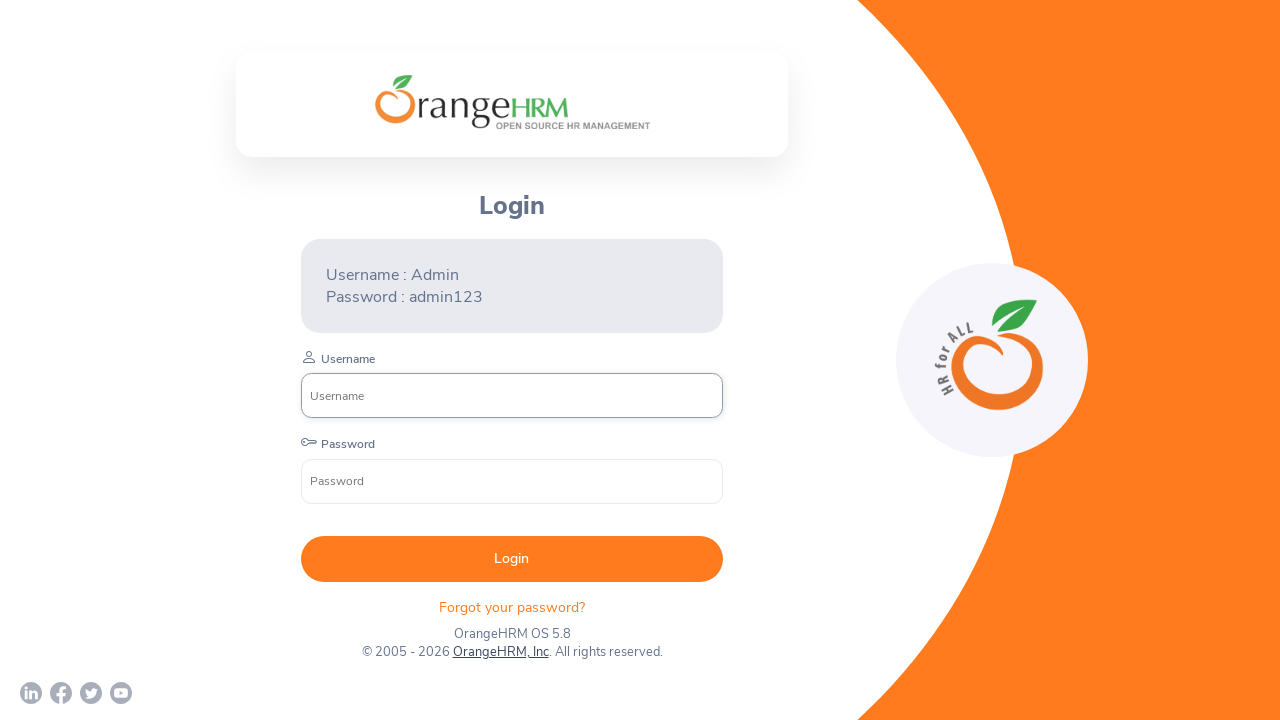